Mints a random amount of tokens by entering a quantity and clicking the mint button

Starting URL: https://shardeumtest.netlify.app/

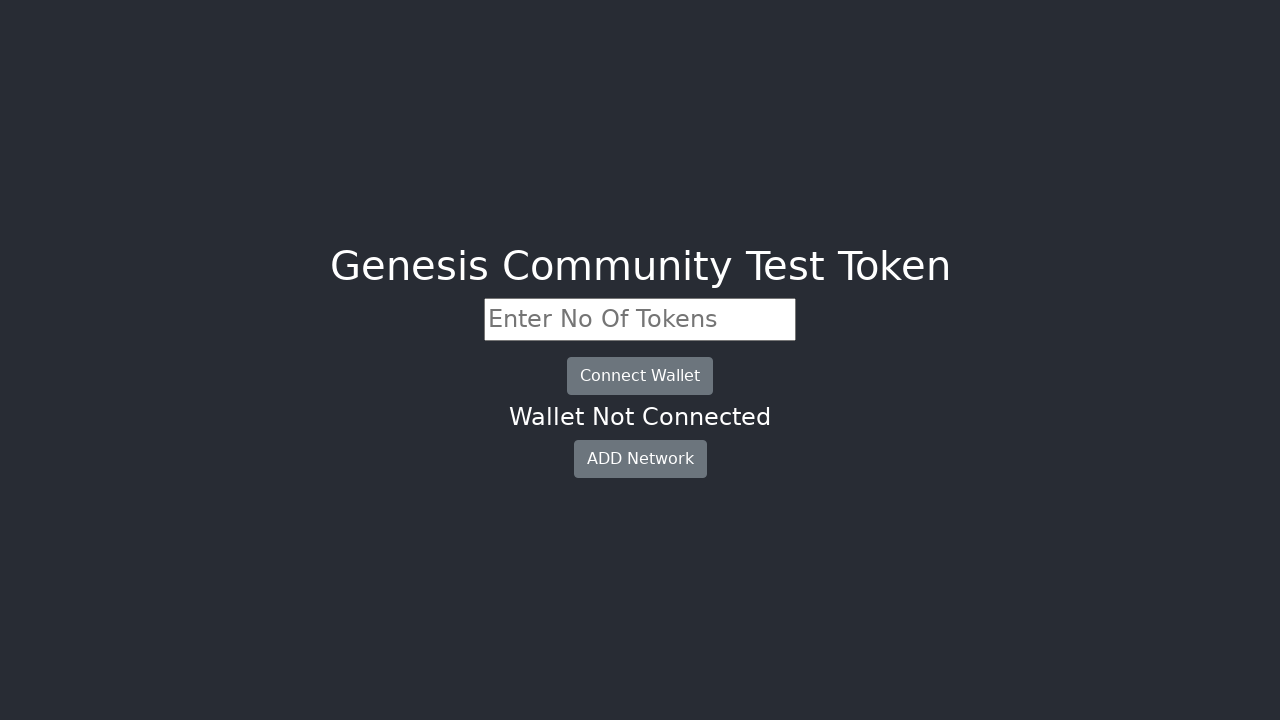

Generated random token amount: 97
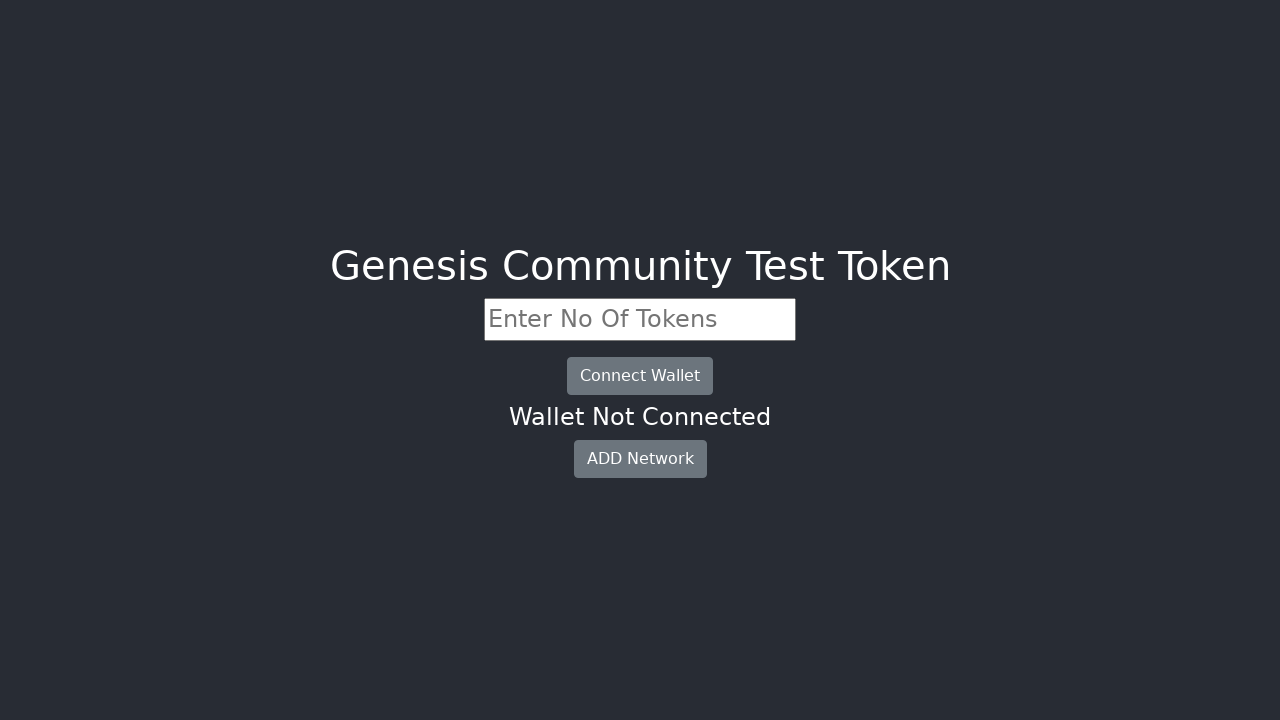

Entered token quantity of 97 into input field on input
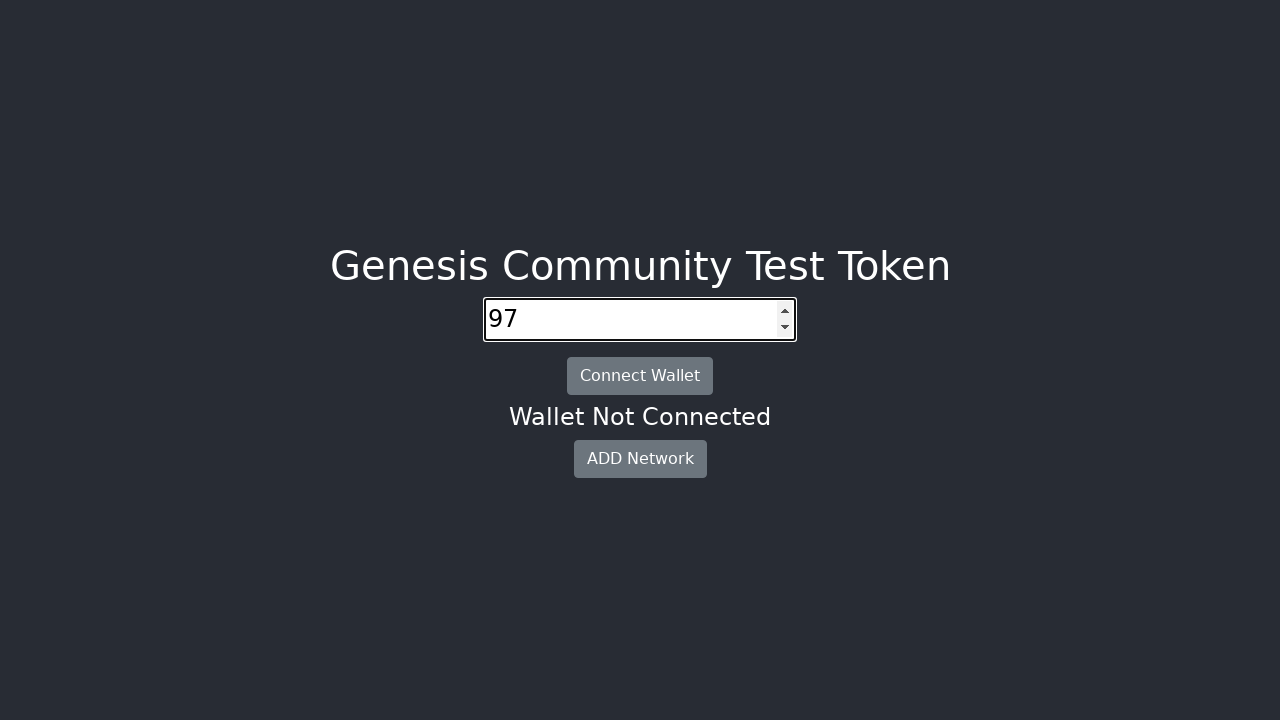

Clicked mint button to initiate token minting at (640, 376) on button
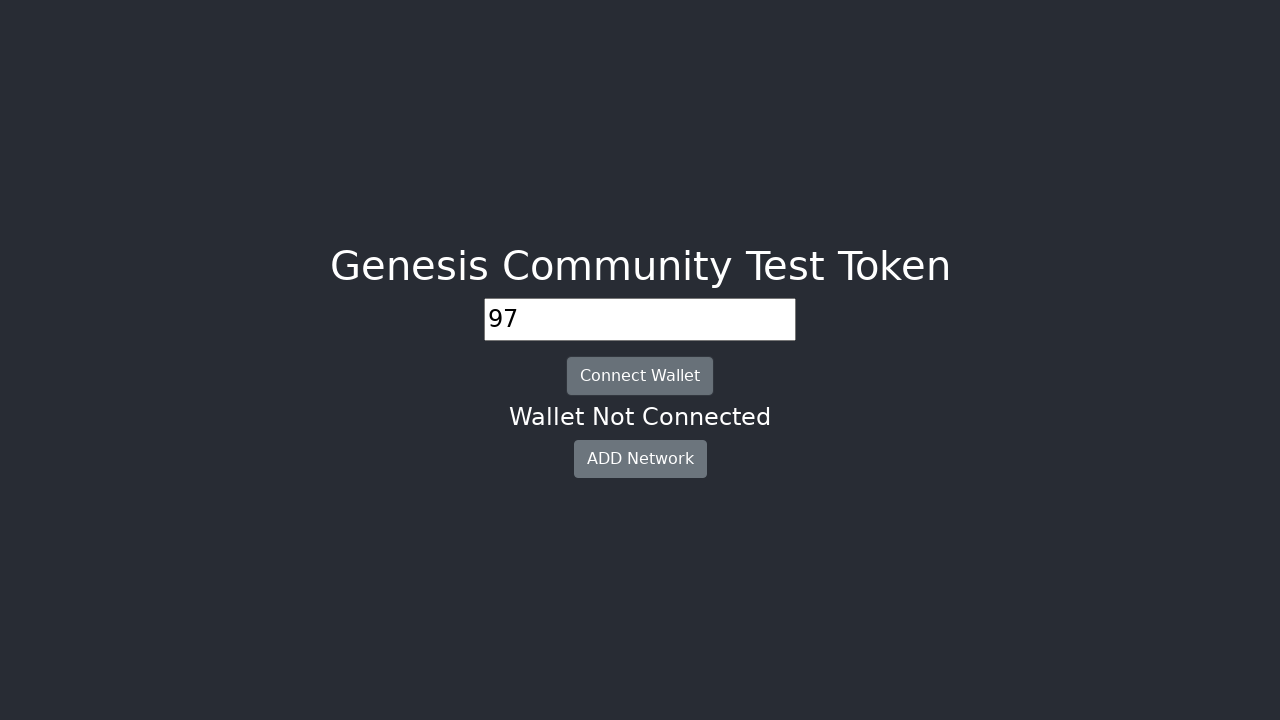

Waited 3 seconds for transaction to complete
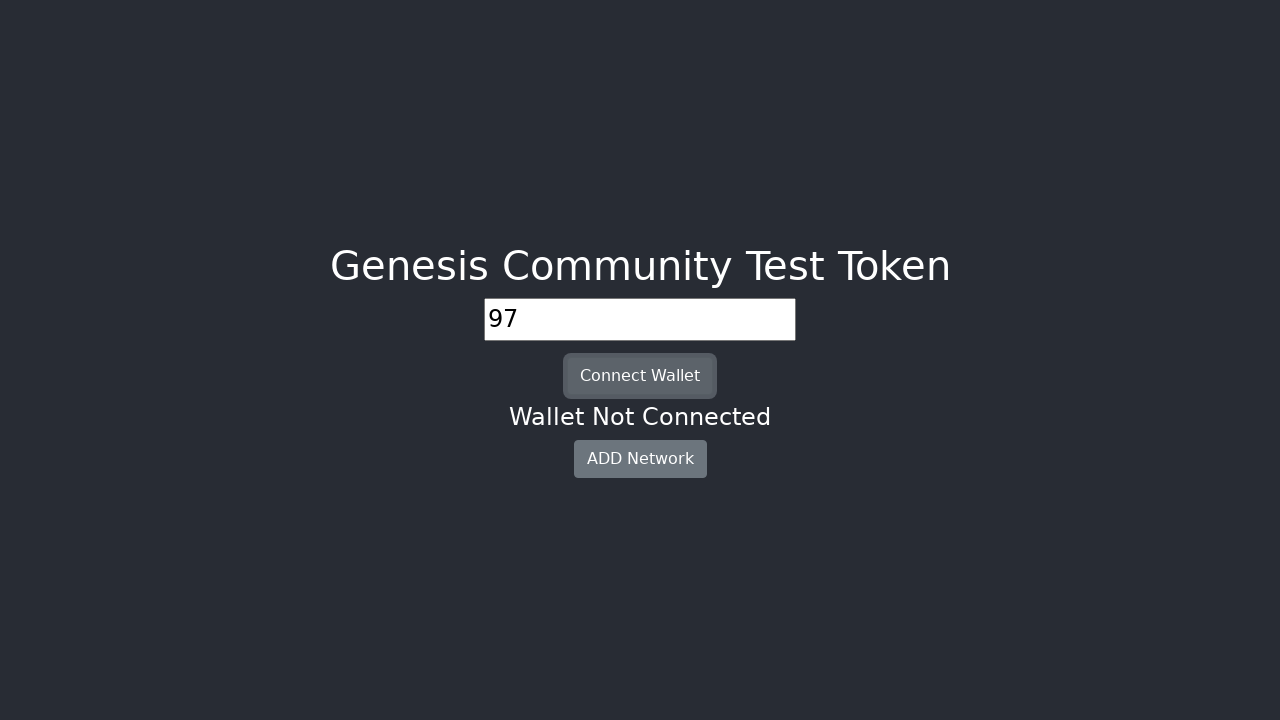

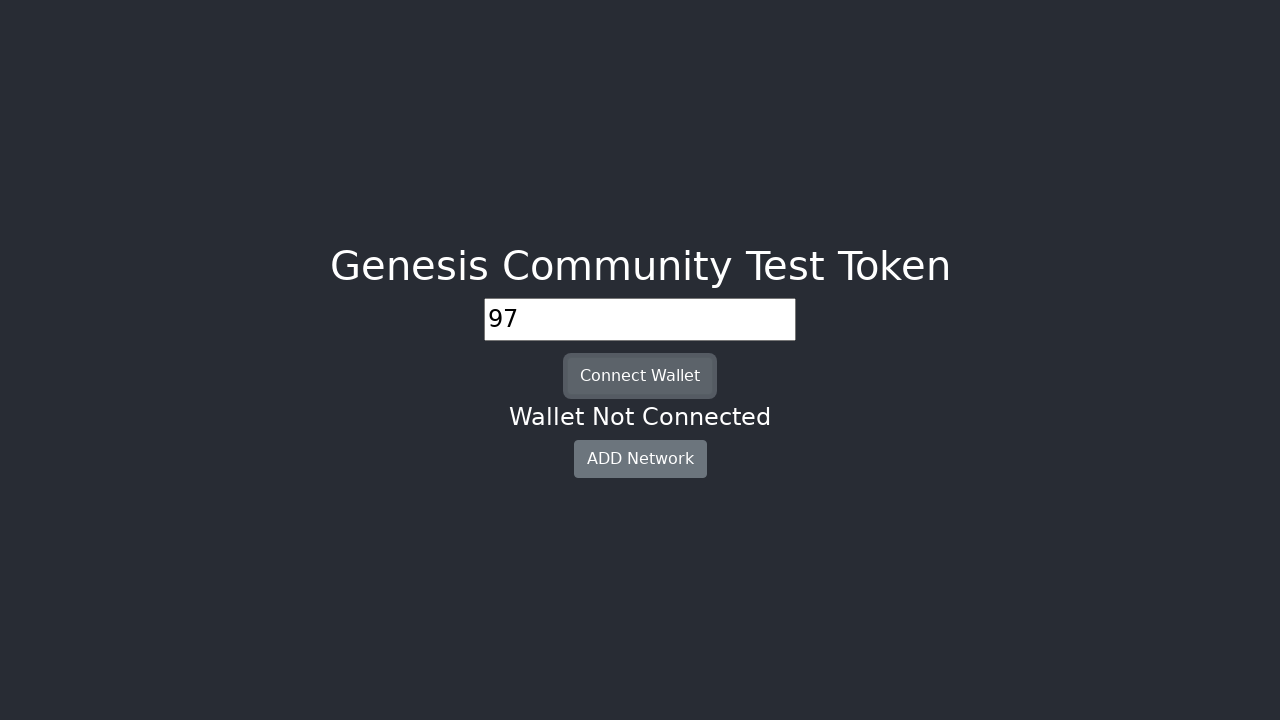